Tests handling multiple browser windows by clicking buttons that open new tabs and windows, then iterating through all window handles

Starting URL: https://demoqa.com/browser-windows

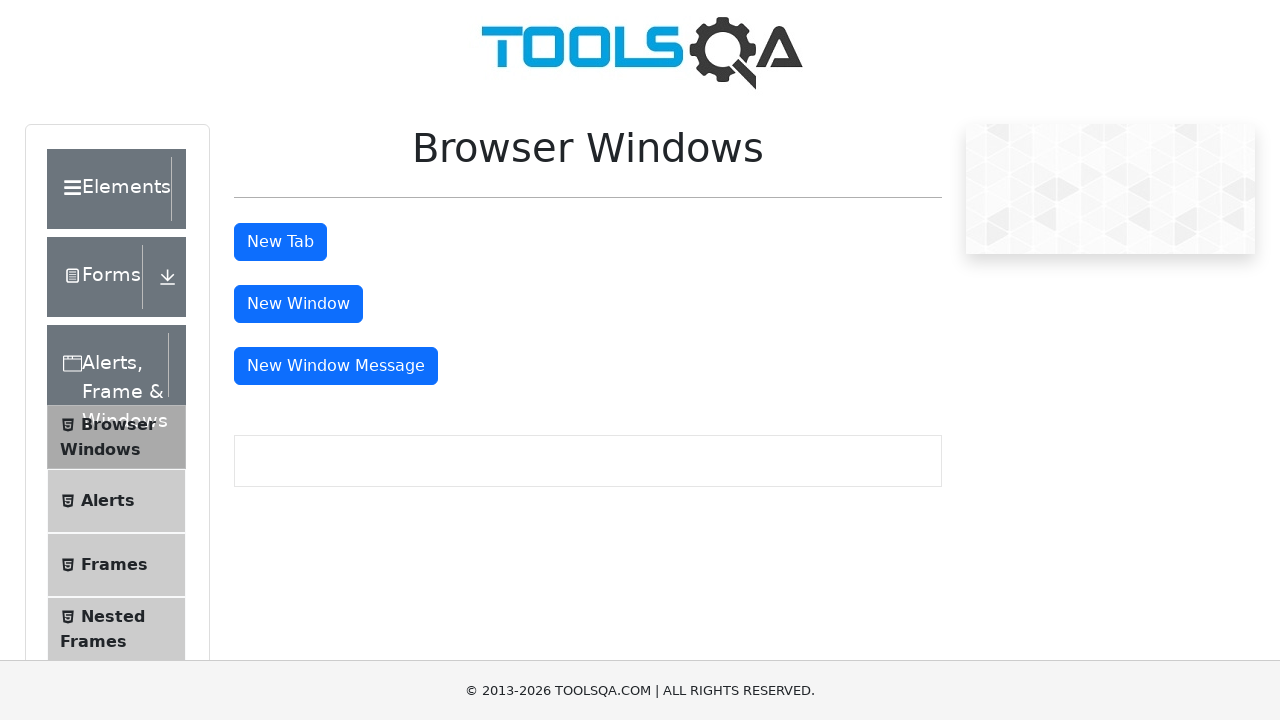

Stored the initial page context
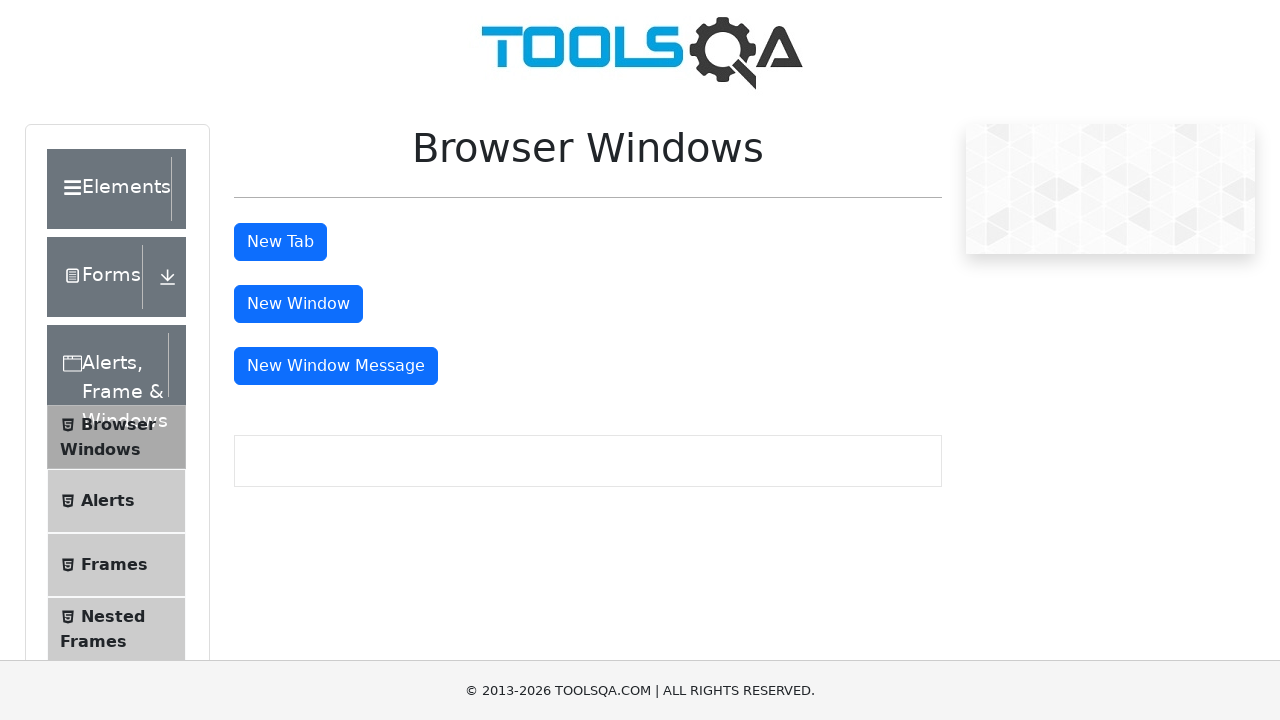

Clicked New Tab button at (280, 242) on #tabButton
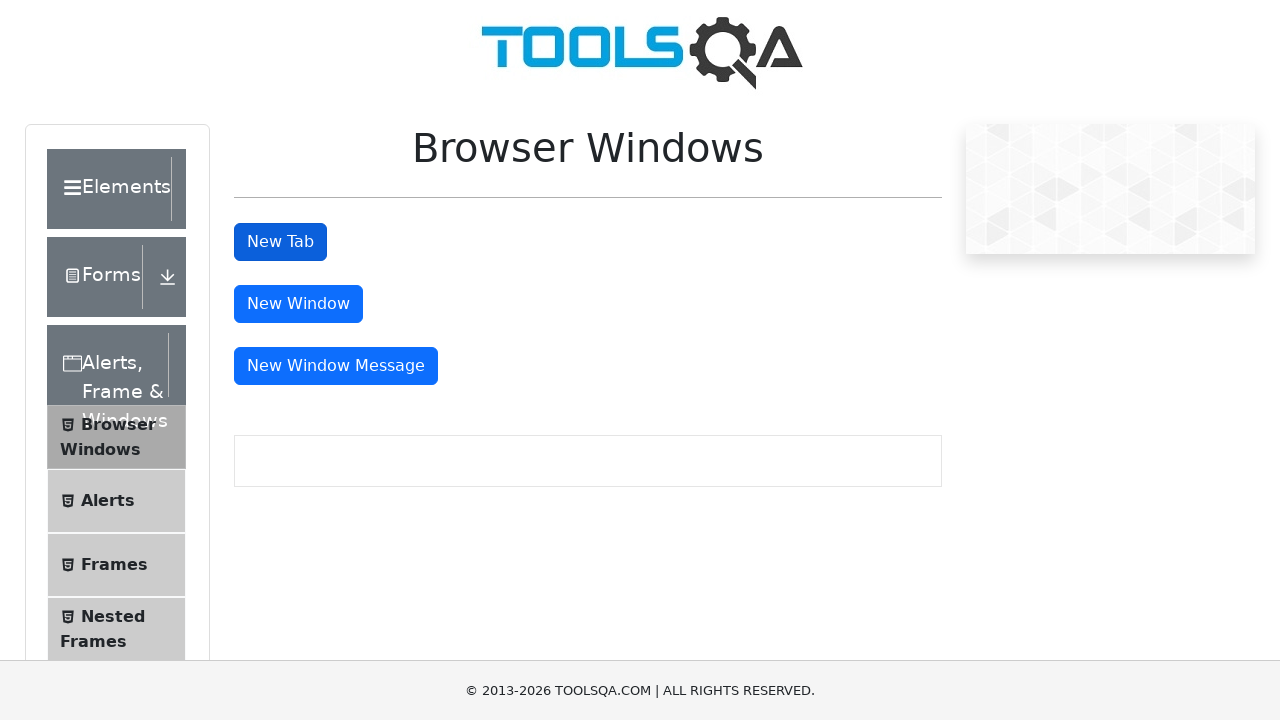

Clicked New Window button at (298, 304) on #windowButton
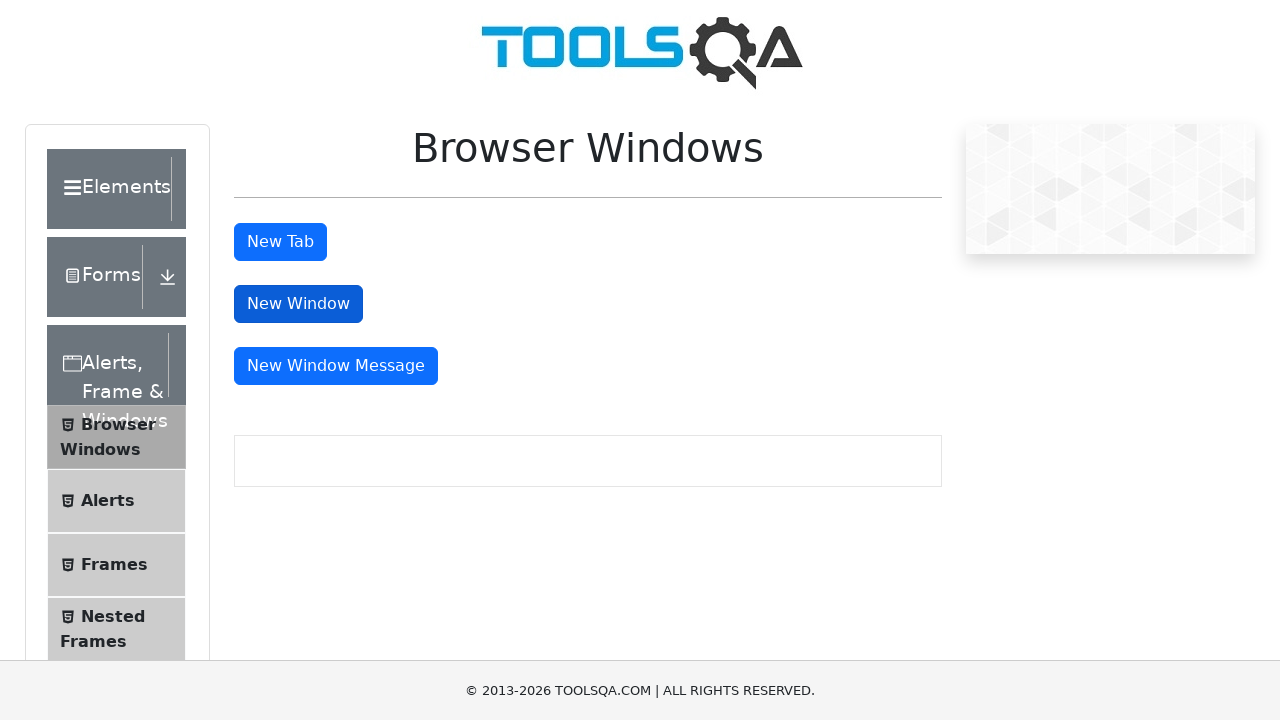

Clicked New Window Message button at (336, 366) on #messageWindowButton
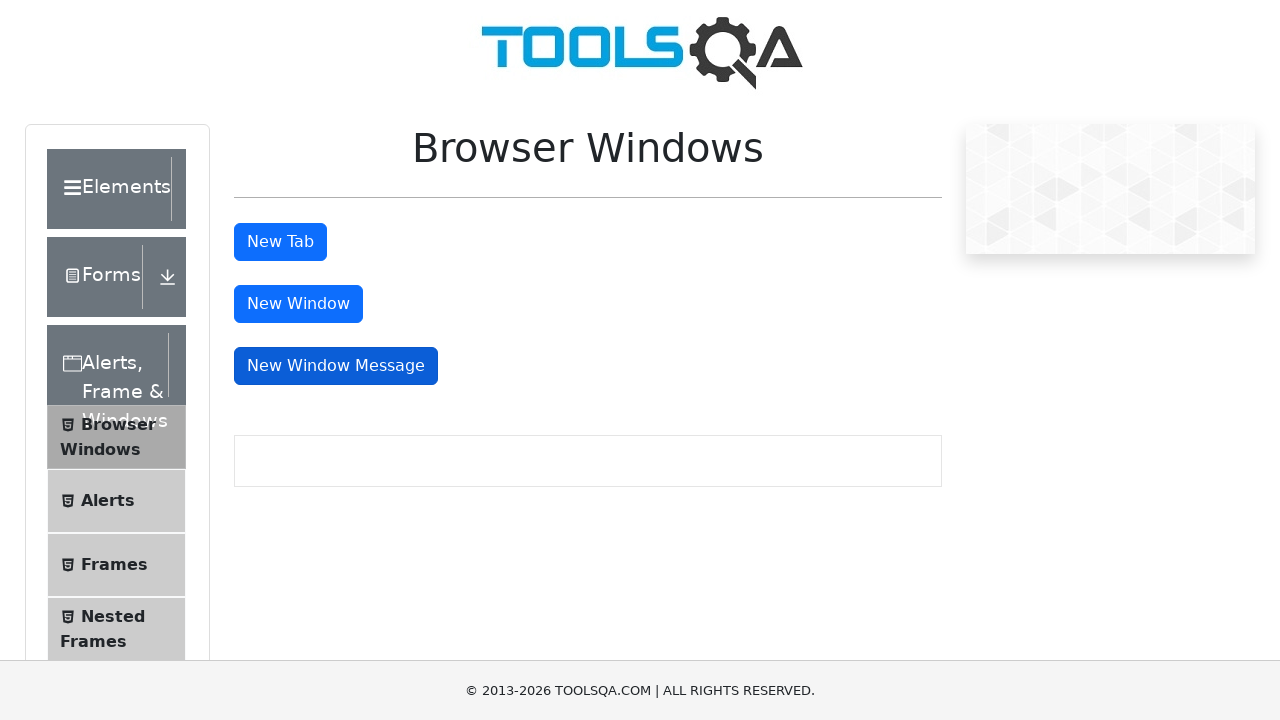

Retrieved all pages/windows from the context
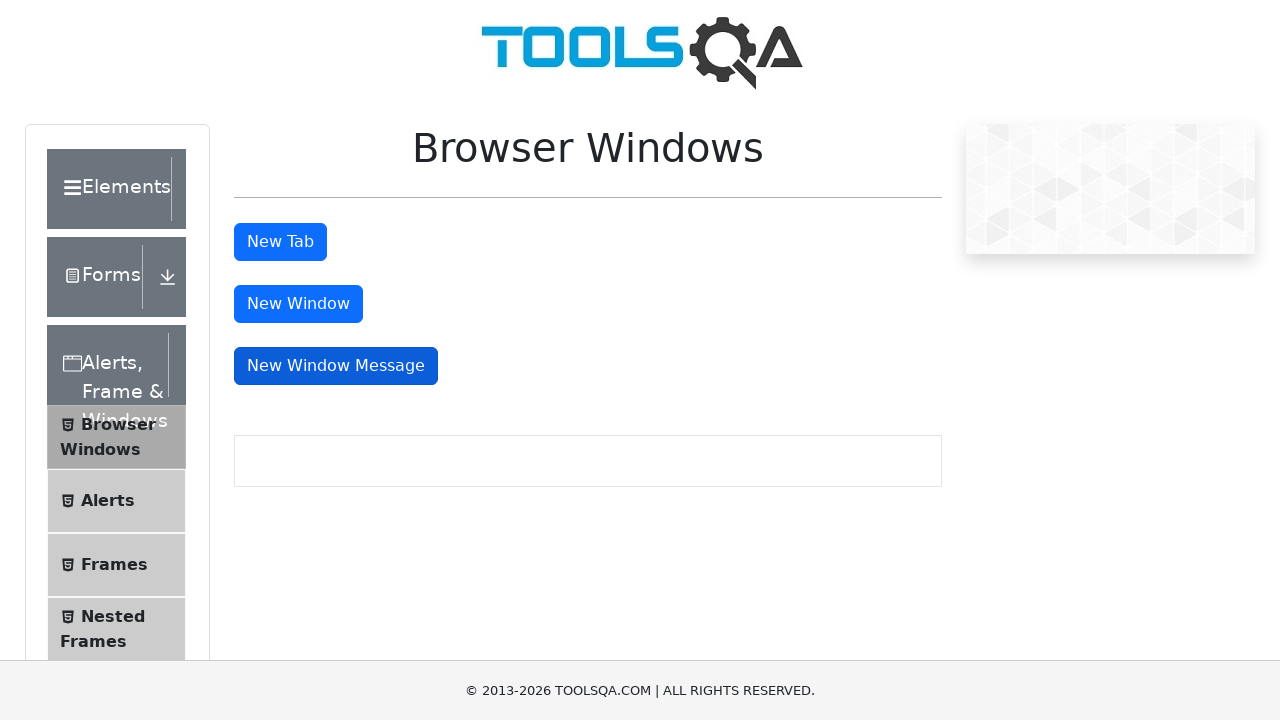

Inspected window 0 with title: demosite
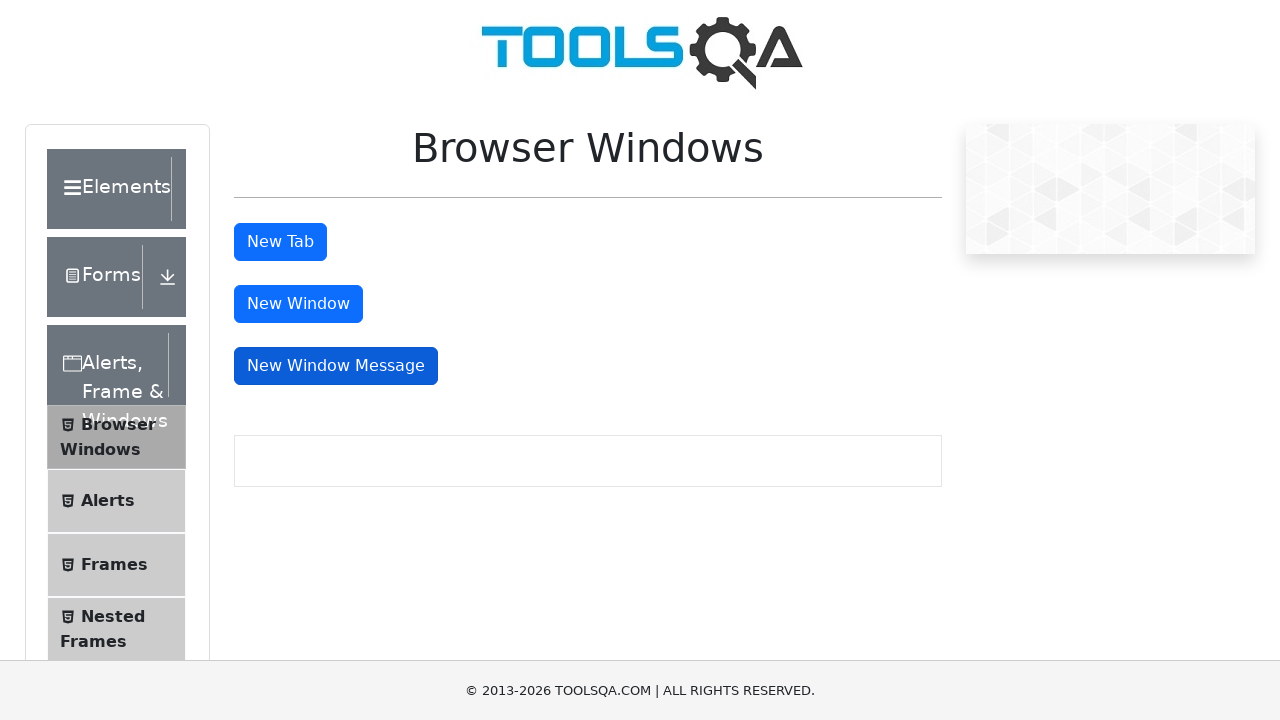

Inspected window 1 with title: 
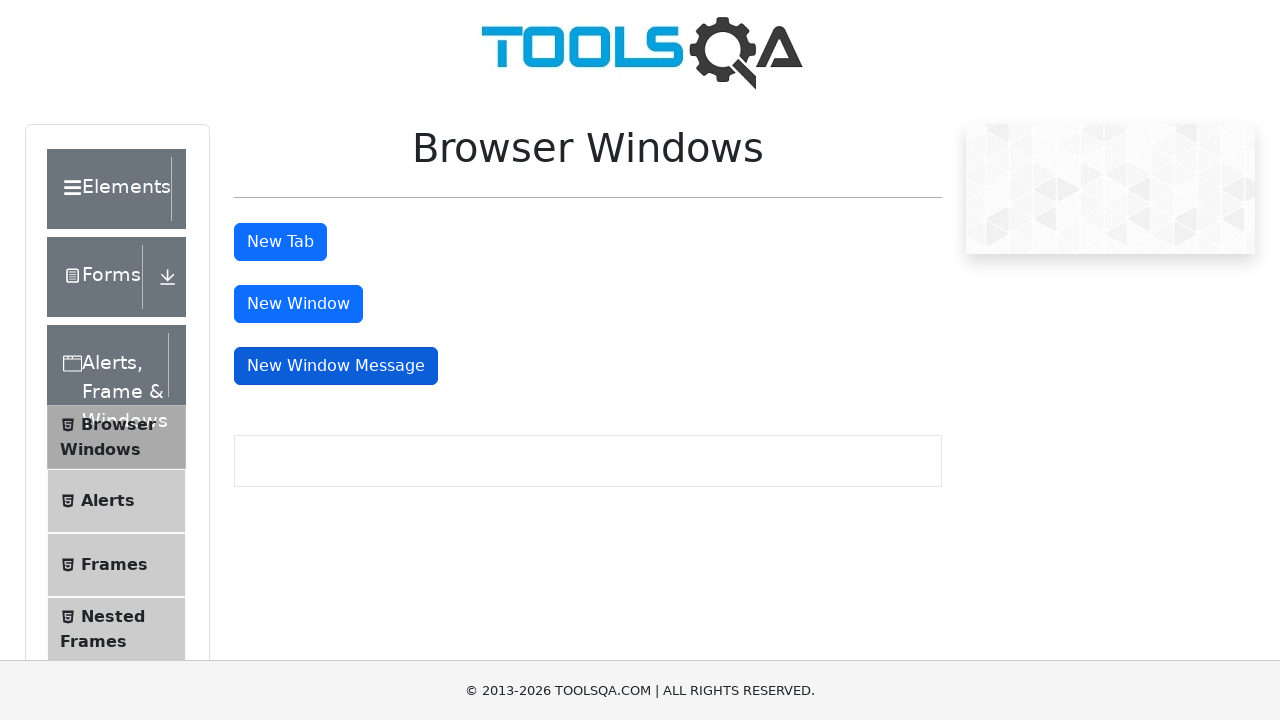

Inspected window 2 with title: 
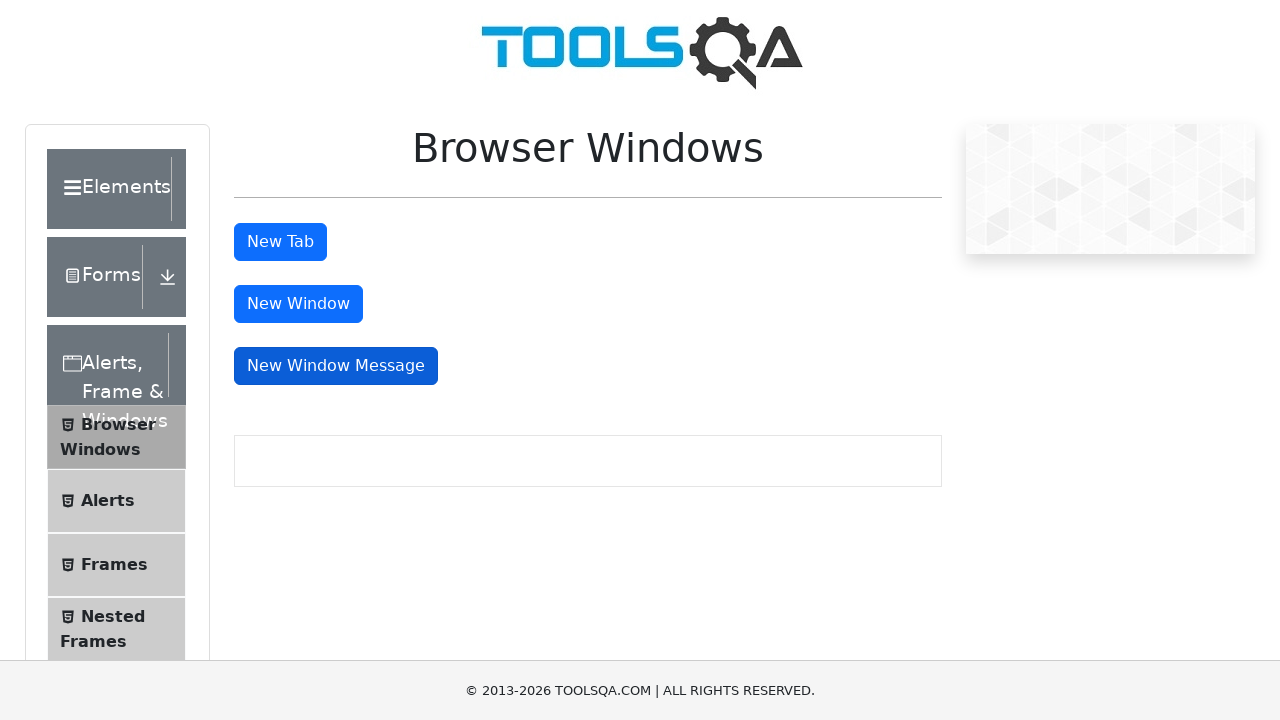

Inspected window 3 with title: 
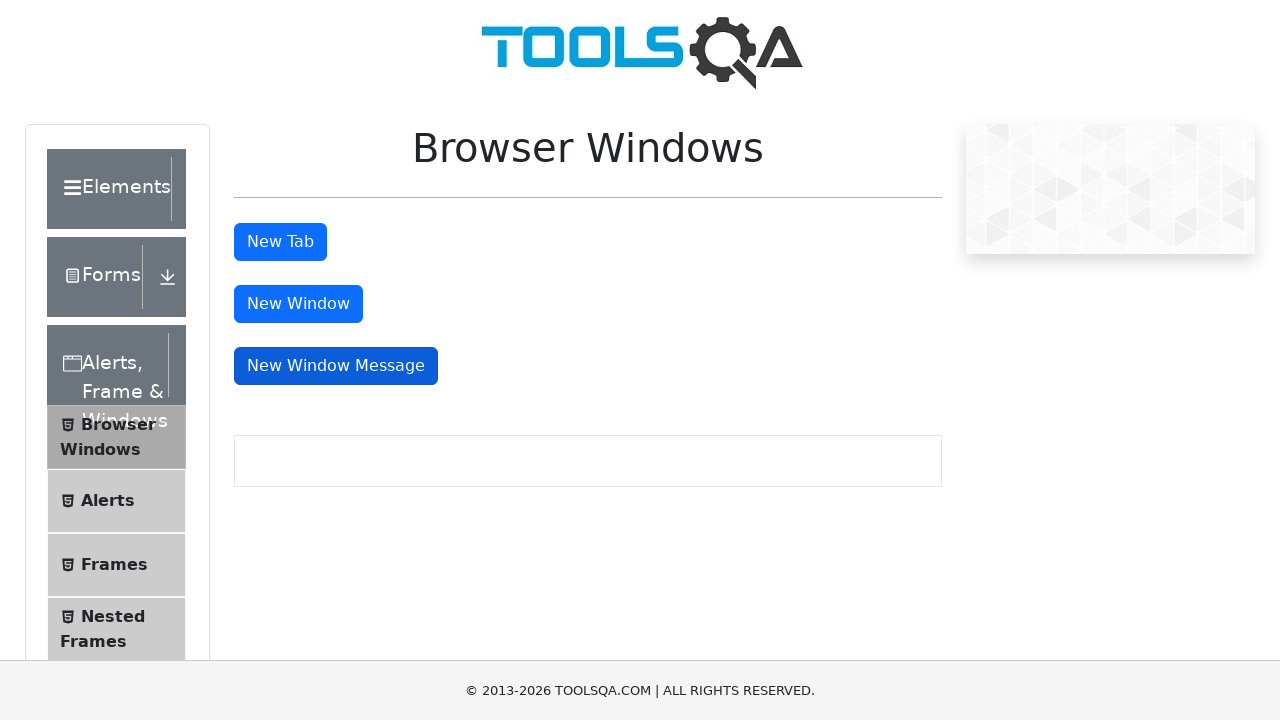

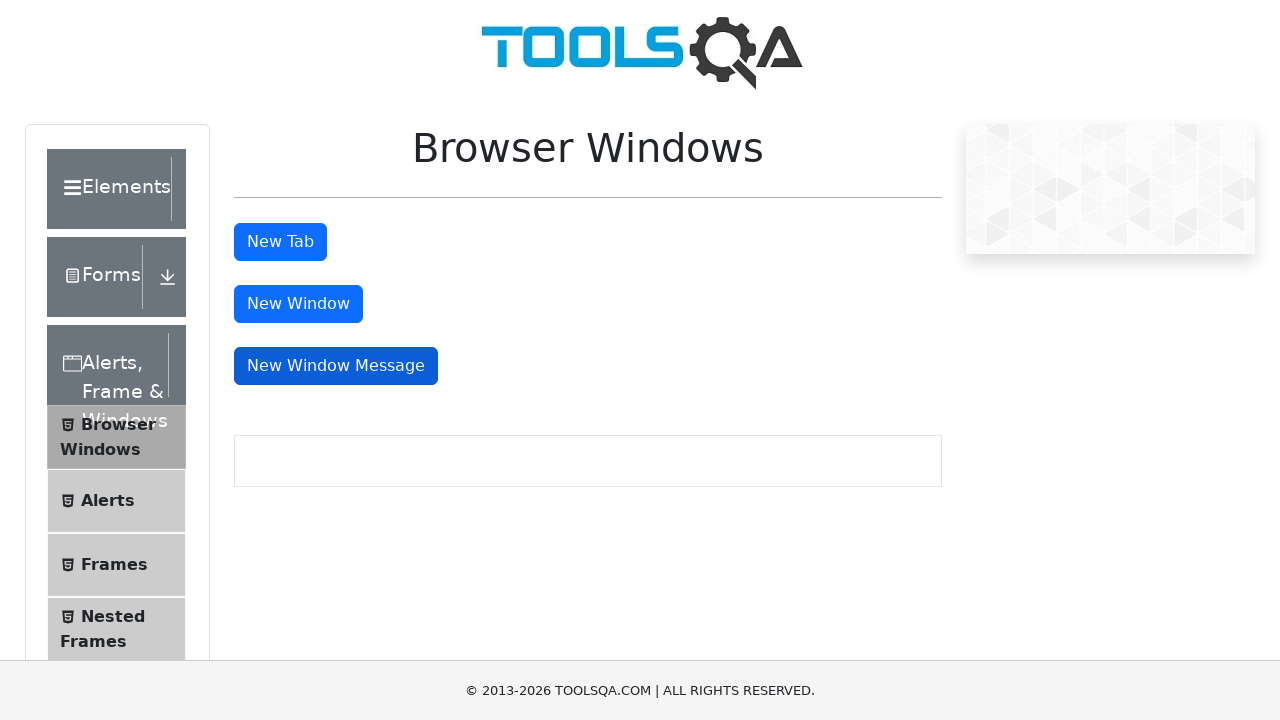